Tests window handling by clicking a link that opens a new tab, switching to the new tab, and verifying its title is "New Window"

Starting URL: https://the-internet.herokuapp.com/windows

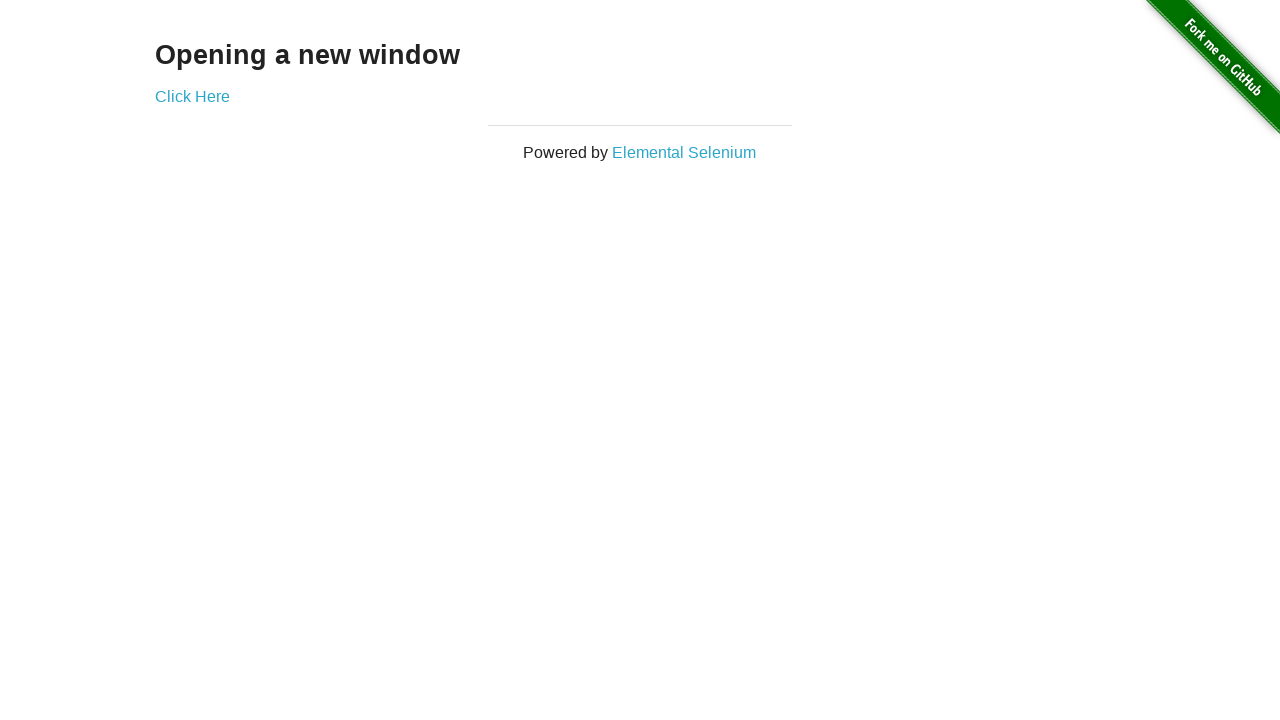

Navigated to the-internet.herokuapp.com/windows
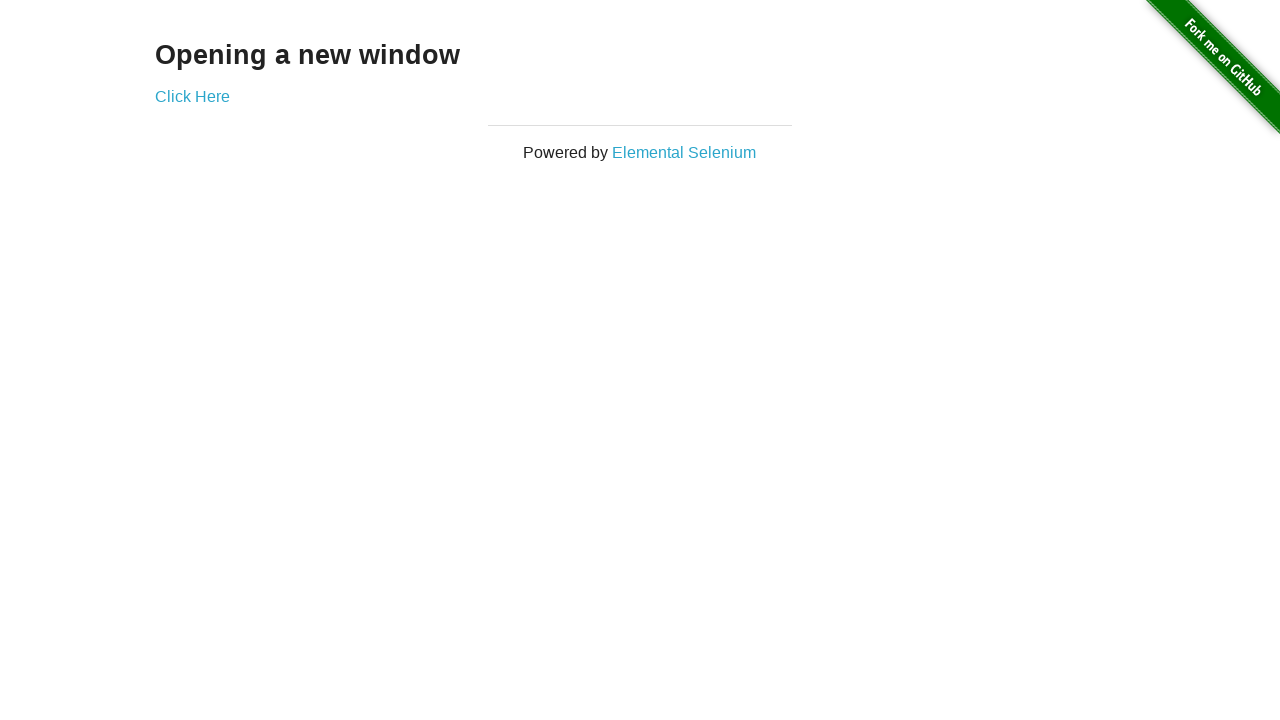

Clicked 'Click Here' link to open new tab at (192, 96) on xpath=//*[text()='Click Here']
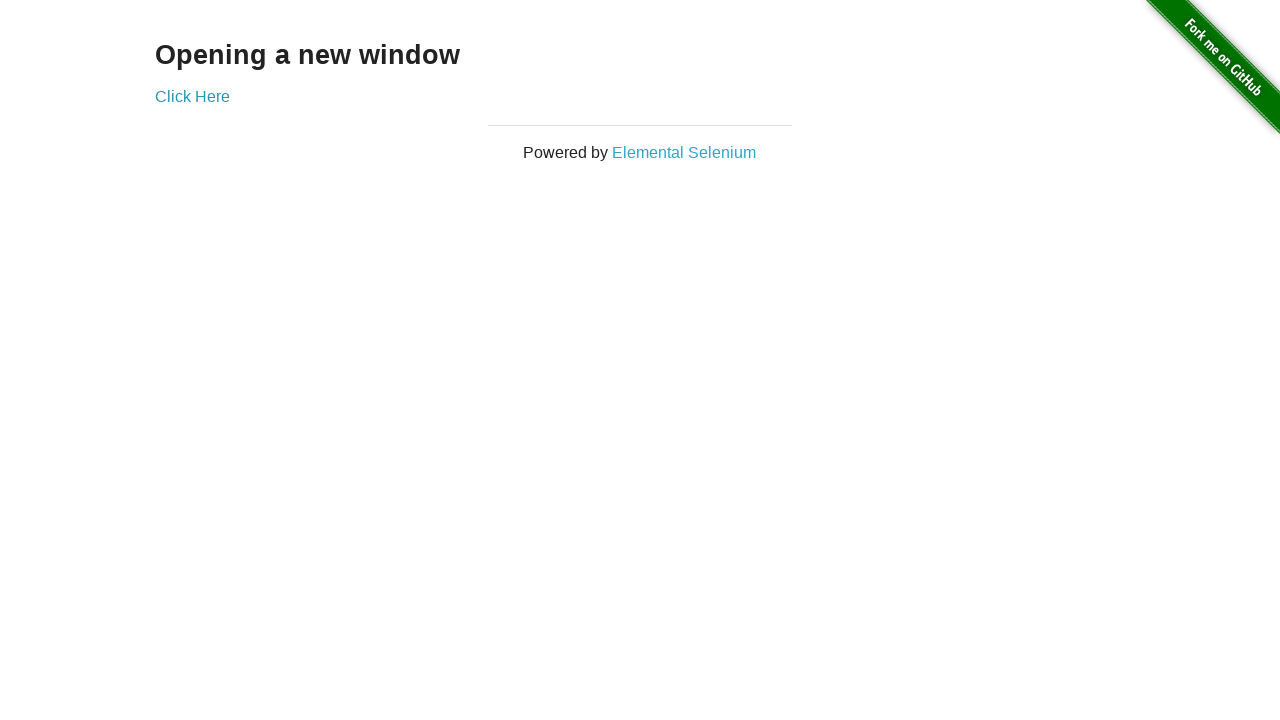

Obtained new page/tab object
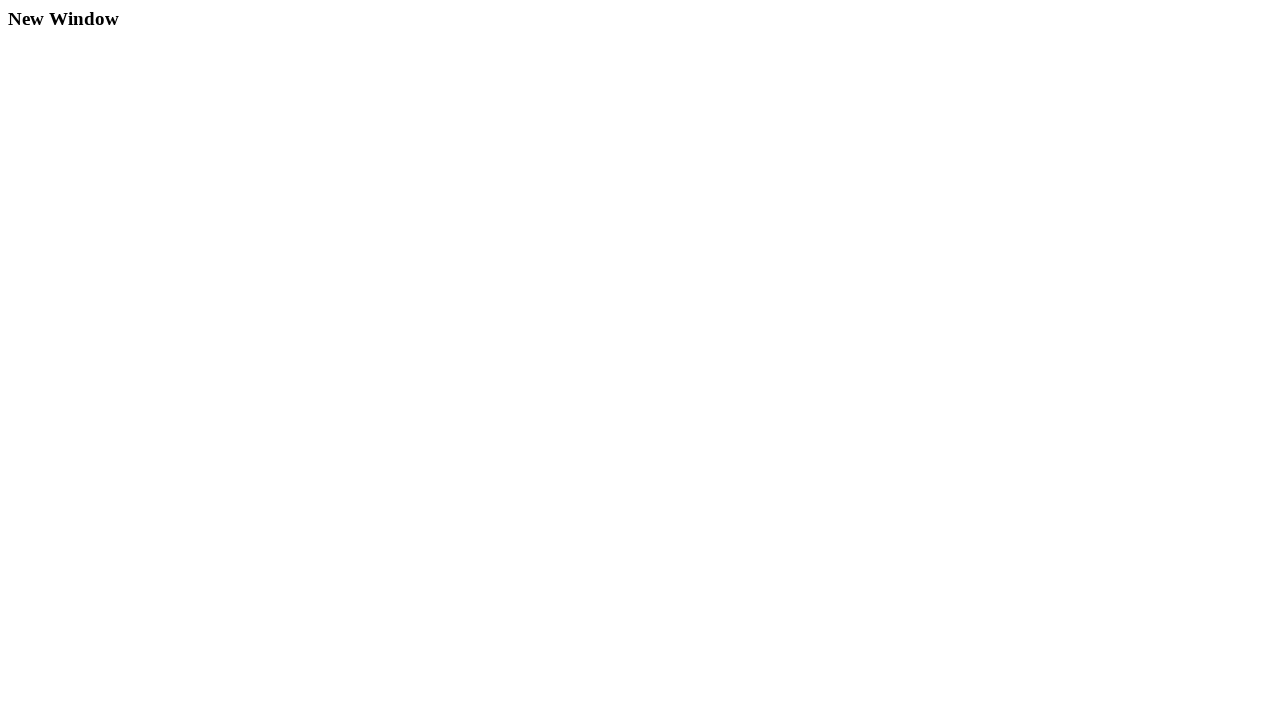

New page loaded completely
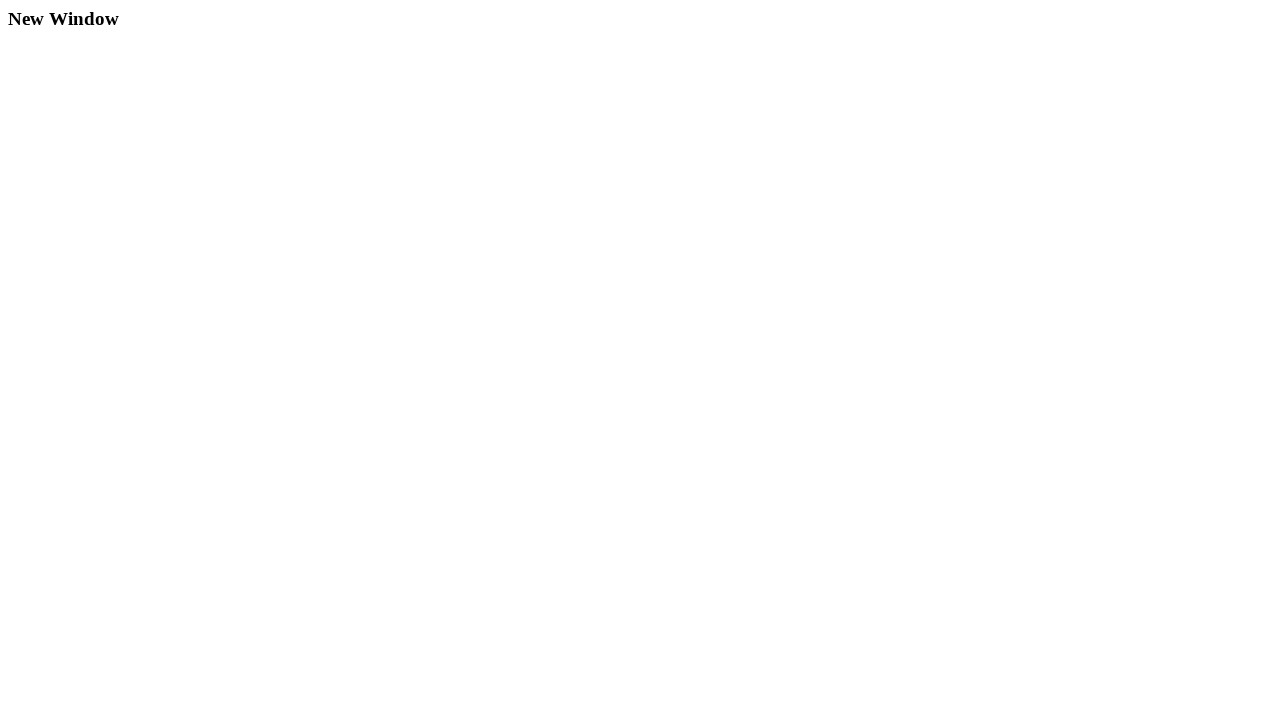

Retrieved new page title: 'New Window'
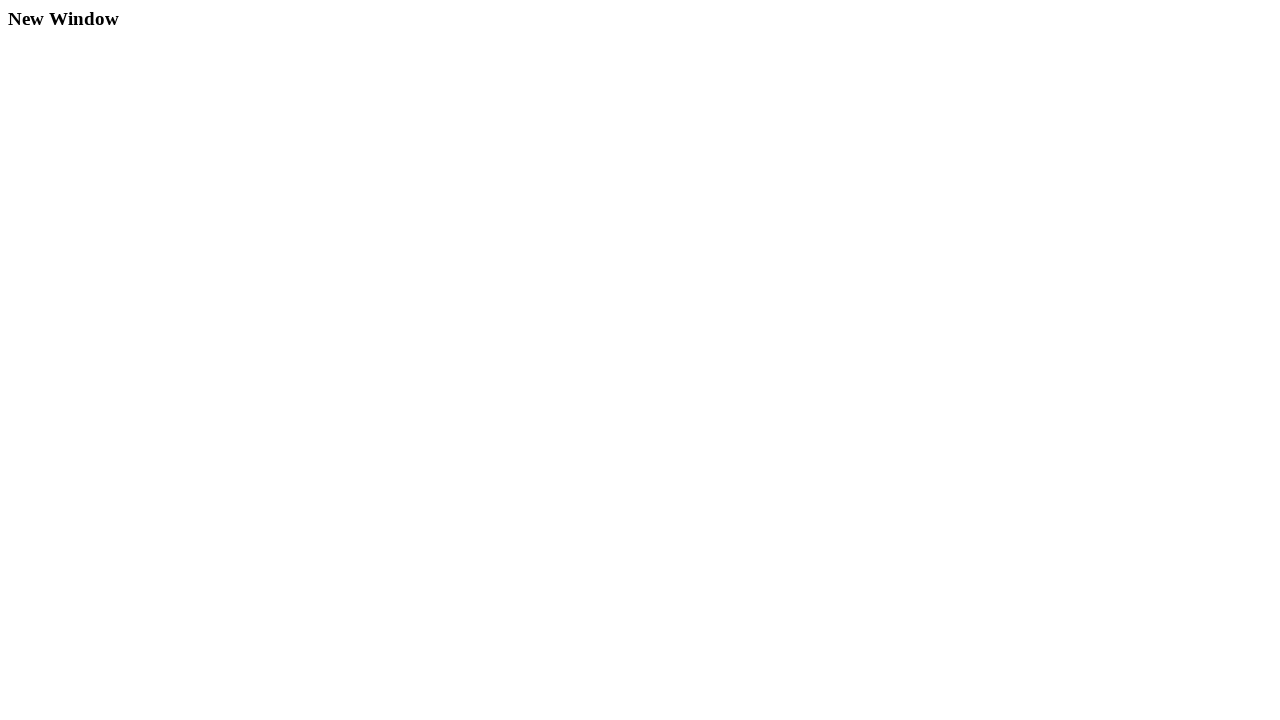

Verified new page title is 'New Window'
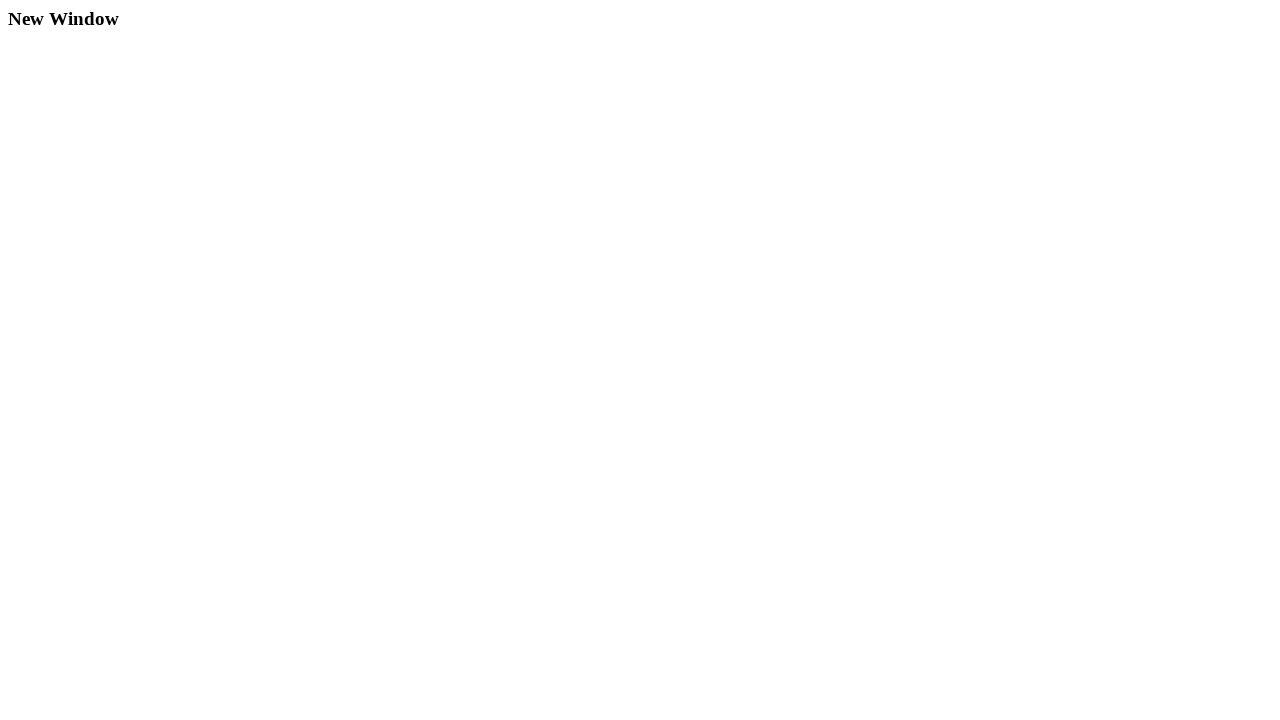

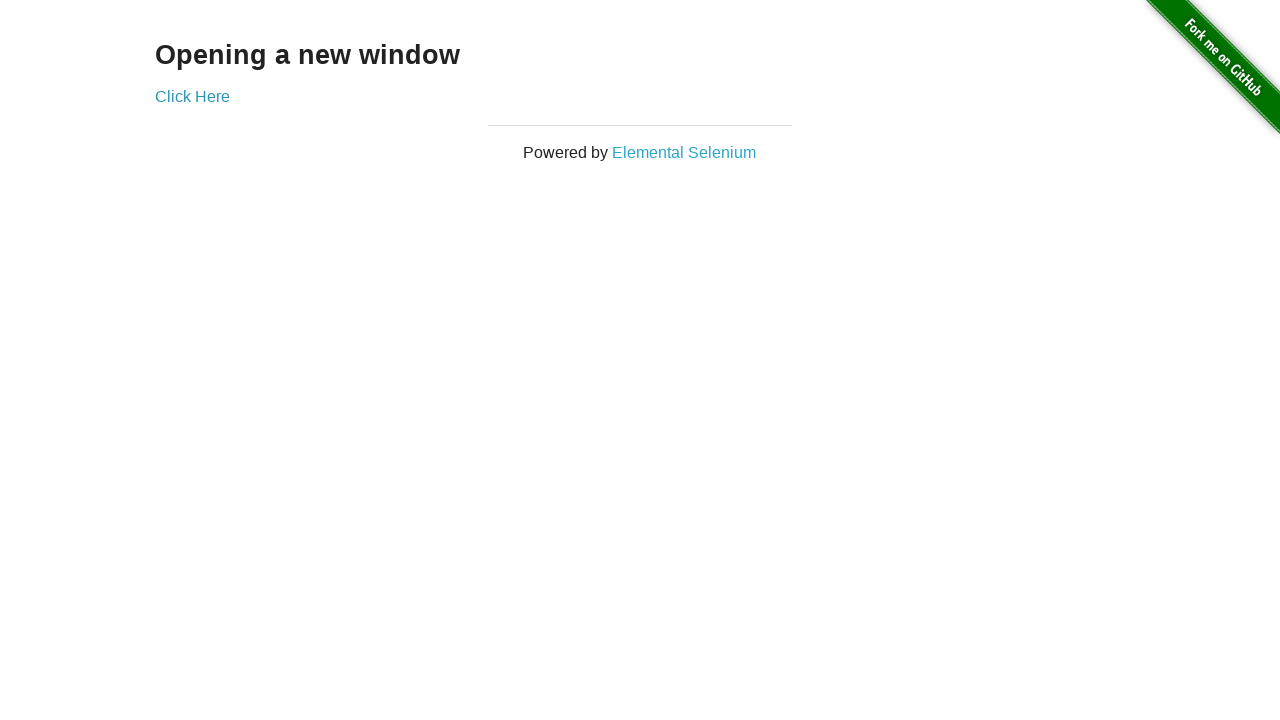